Tests checkbox functionality by ensuring both checkboxes are selected, clicking them if they are not already checked

Starting URL: https://the-internet.herokuapp.com/checkboxes

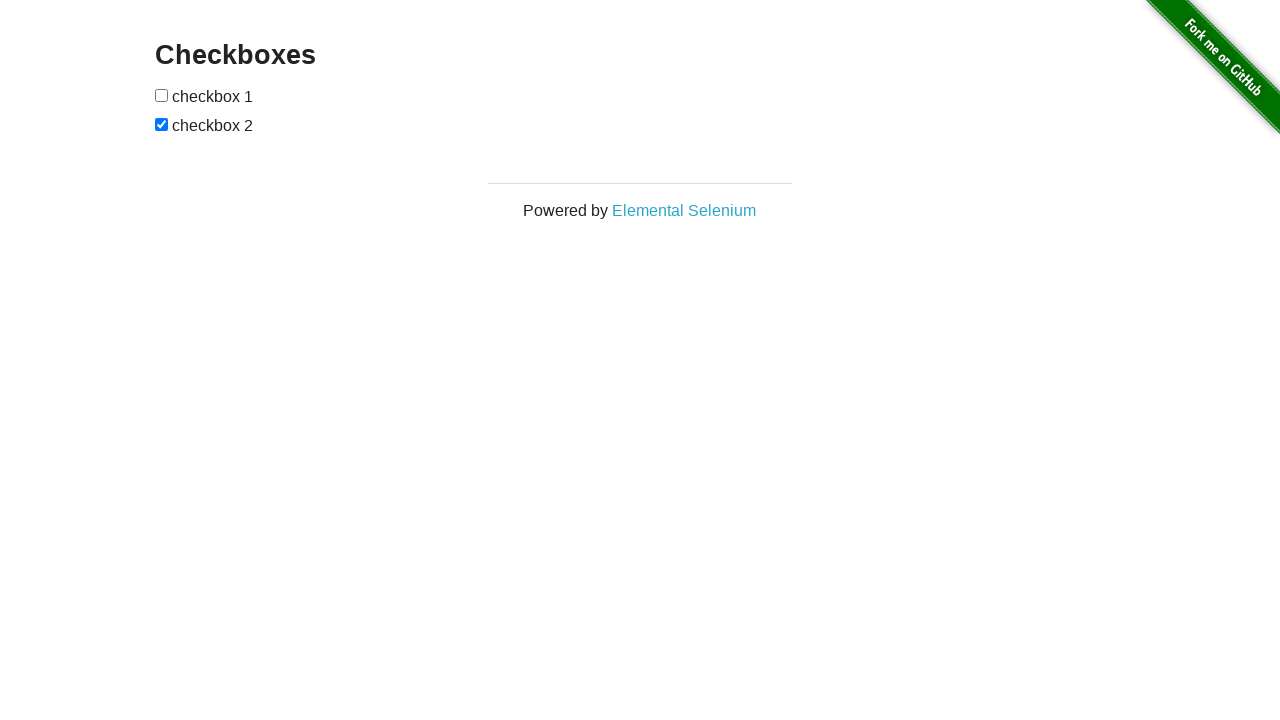

Navigated to checkboxes test page
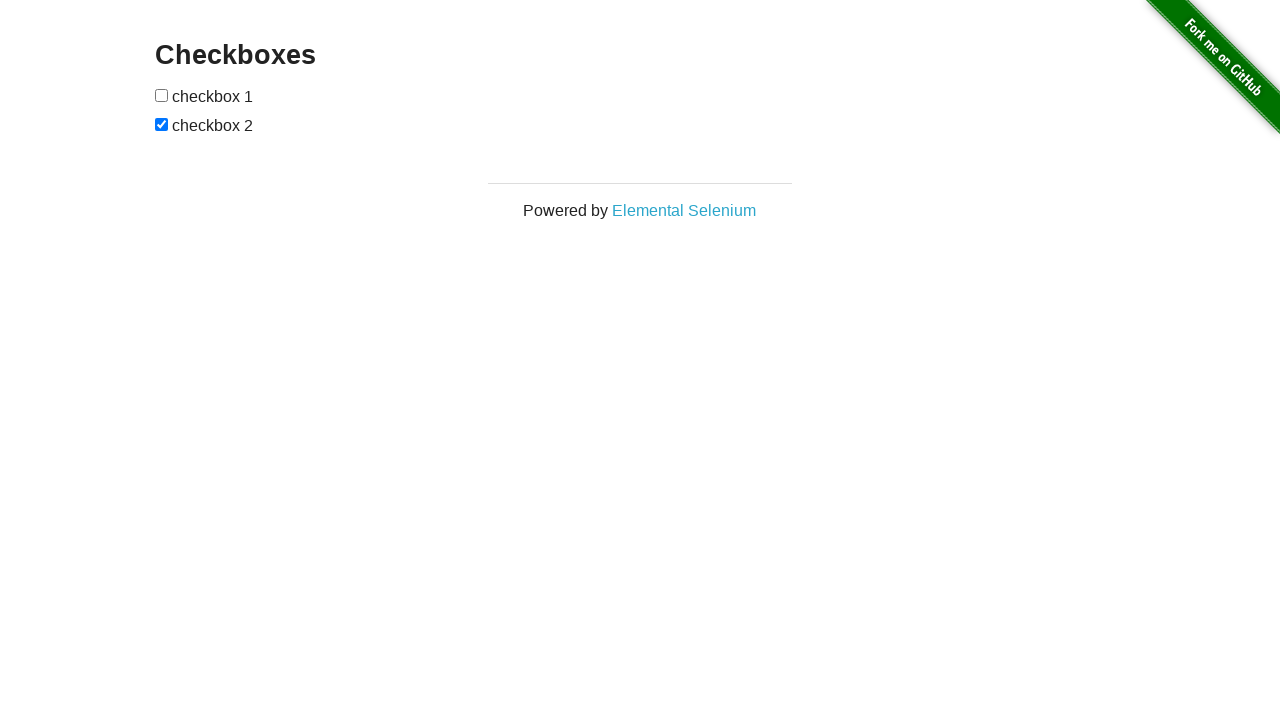

Located first checkbox element
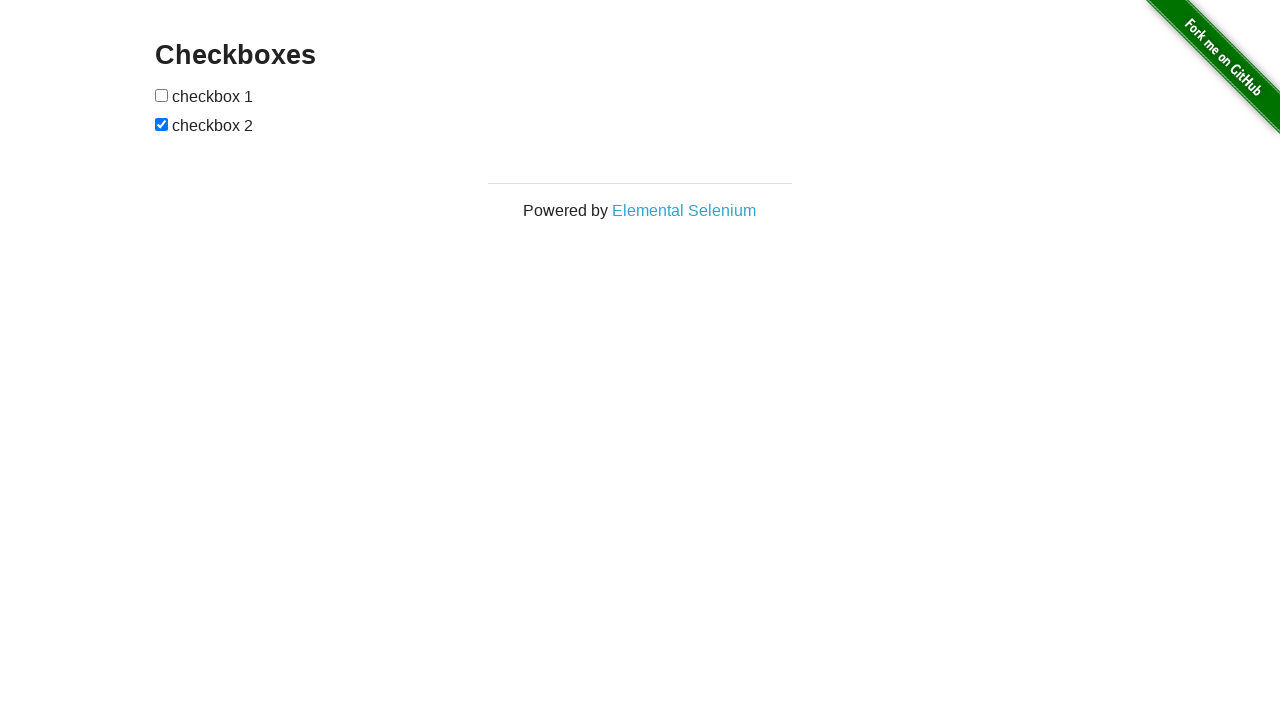

Located second checkbox element
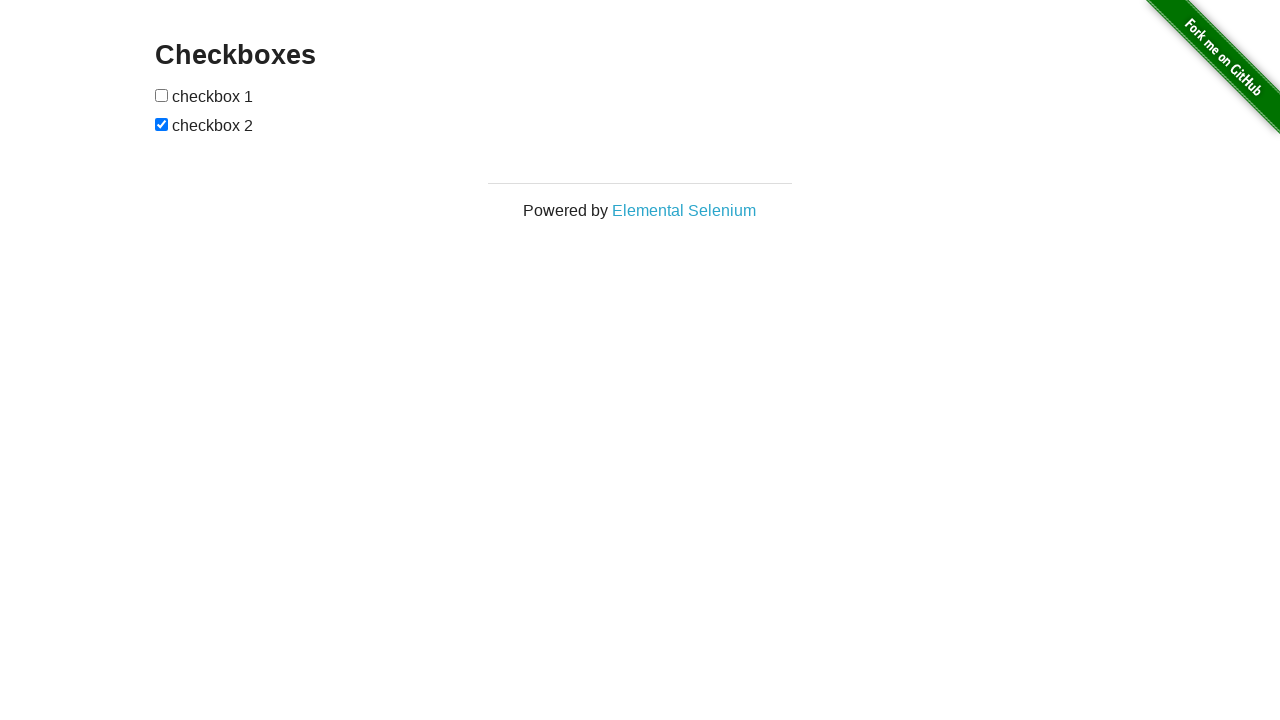

First checkbox is not checked, checking status
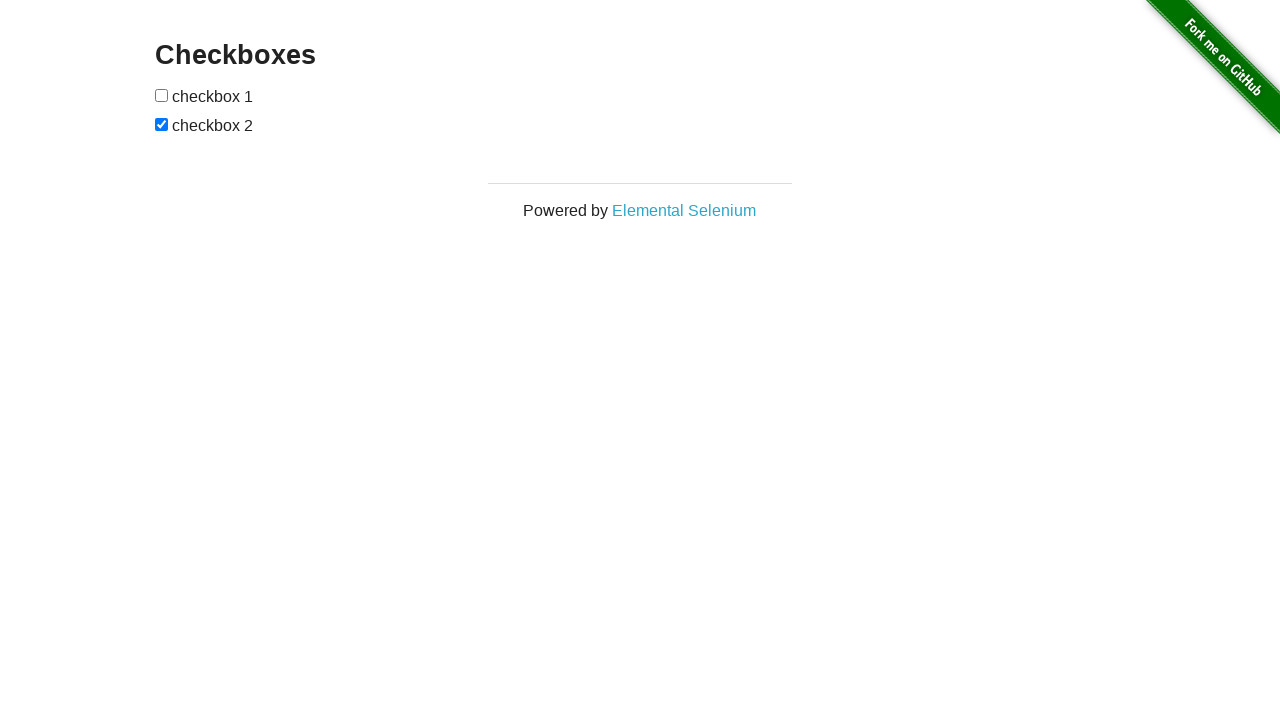

Clicked first checkbox to select it at (162, 95) on (//input[@type='checkbox'])[1]
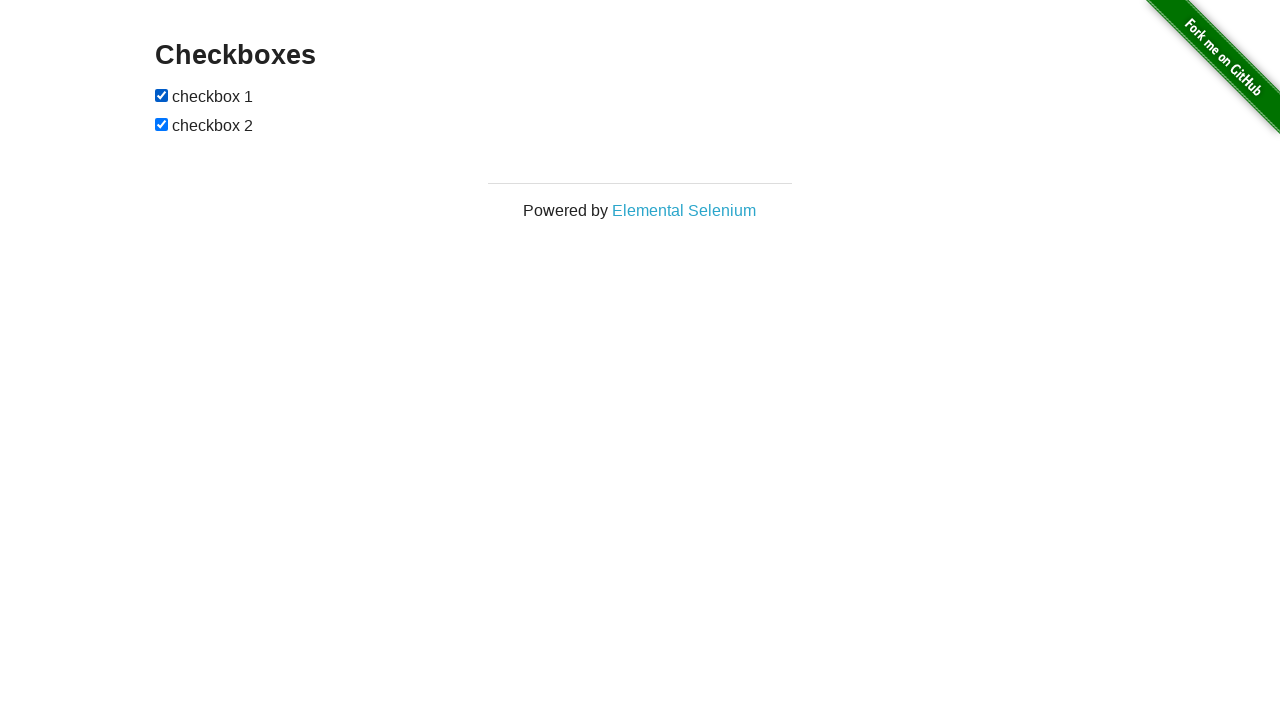

Second checkbox is already checked
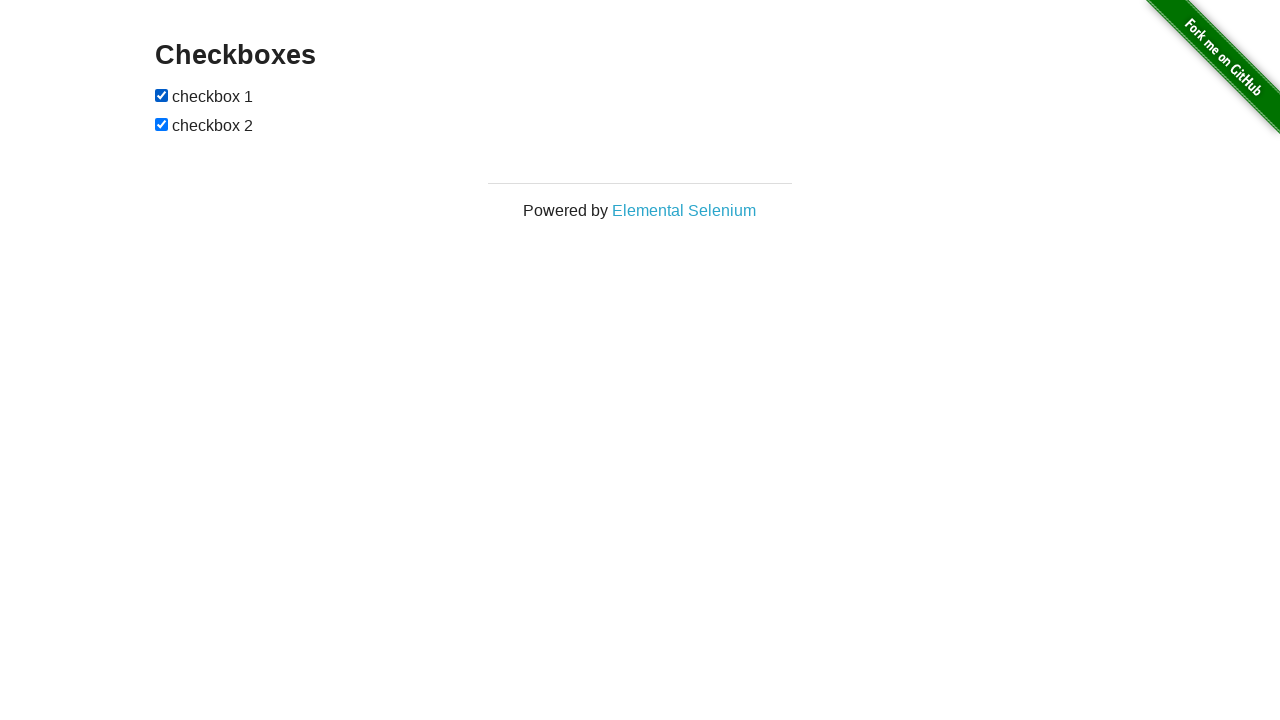

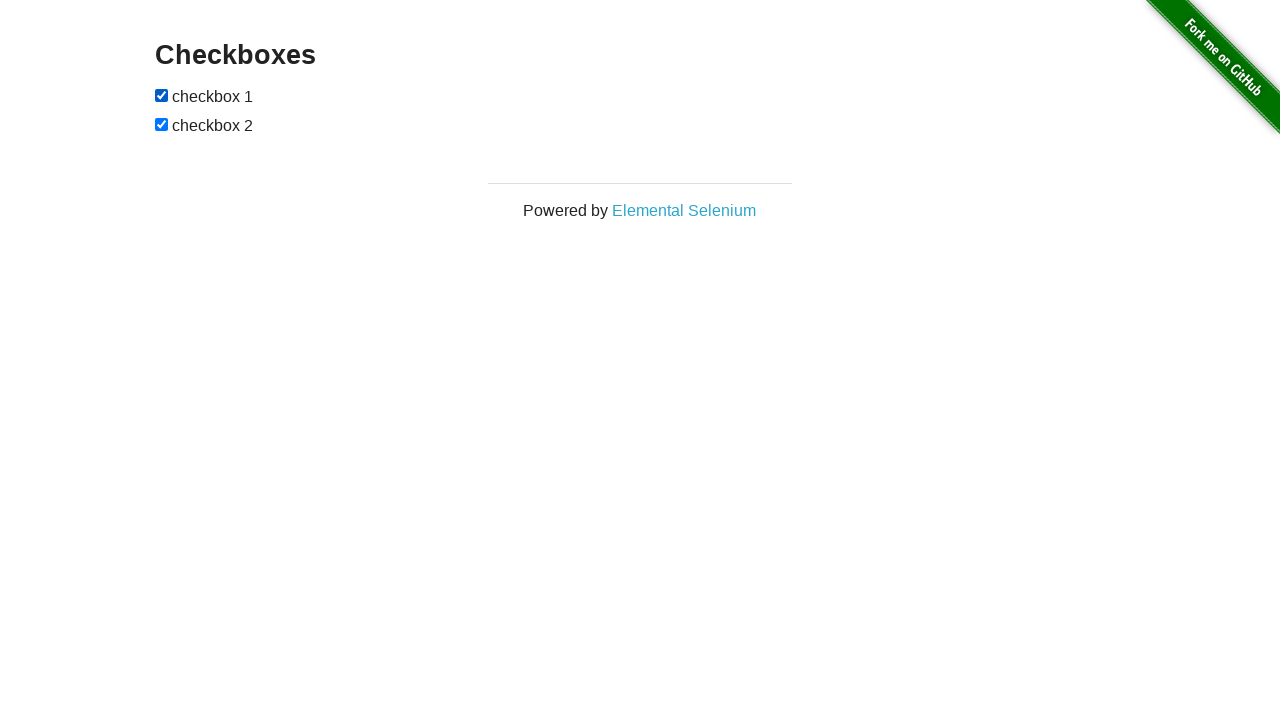